Tests various select menu types including react-select dropdowns, old-style select elements, and multi-select lists

Starting URL: https://demoqa.com/select-menu

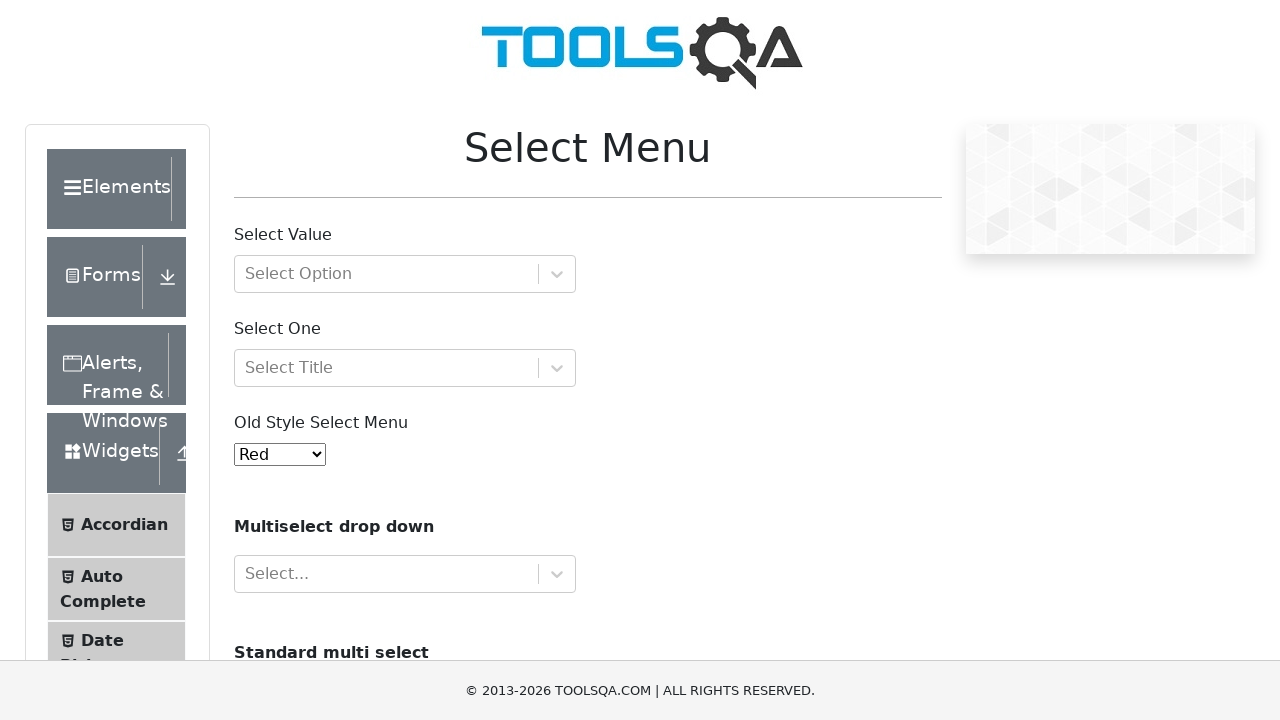

Clicked select value dropdown at (405, 274) on #withOptGroup
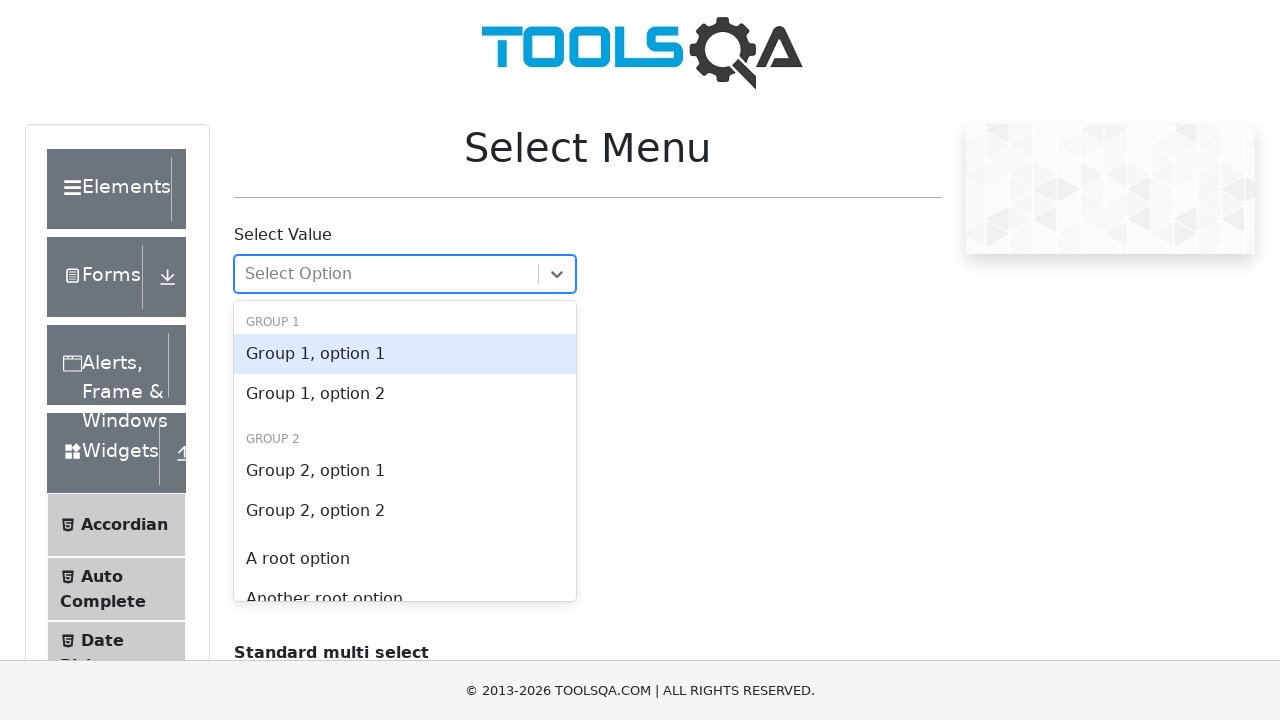

Selected option from react-select dropdown at (405, 394) on #react-select-2-option-0-1
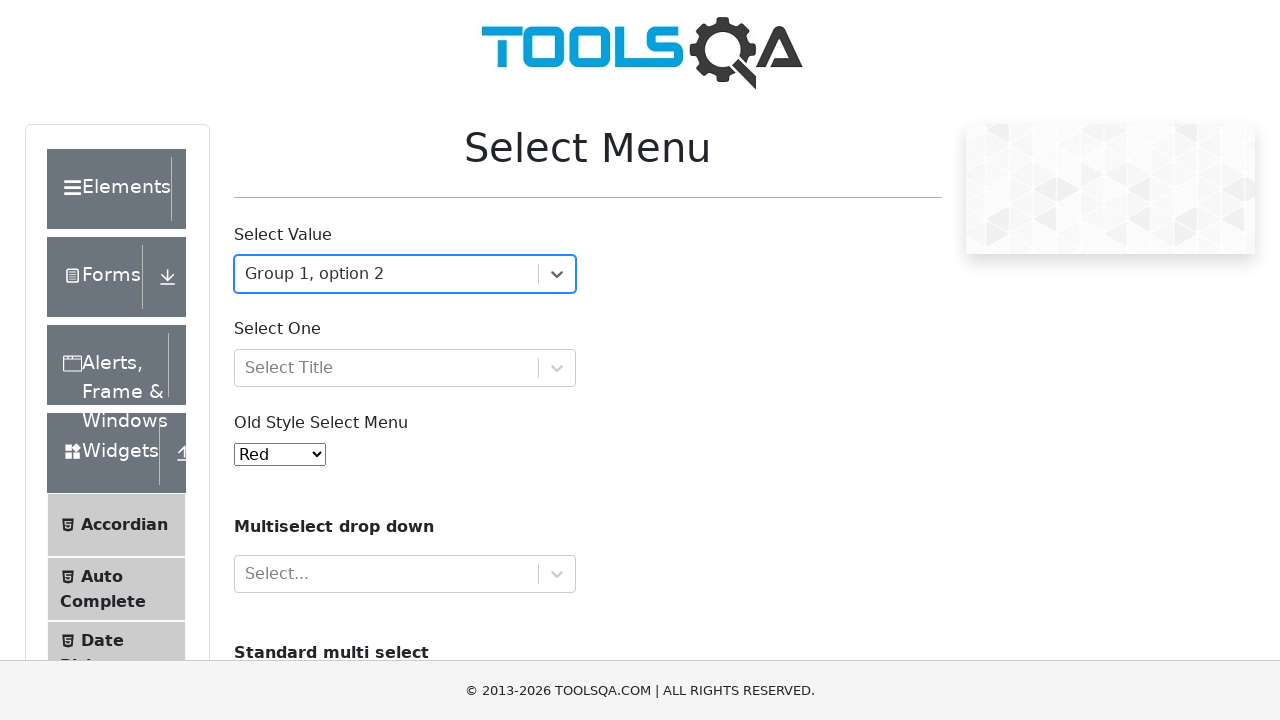

Clicked select one dropdown at (405, 368) on #selectOne
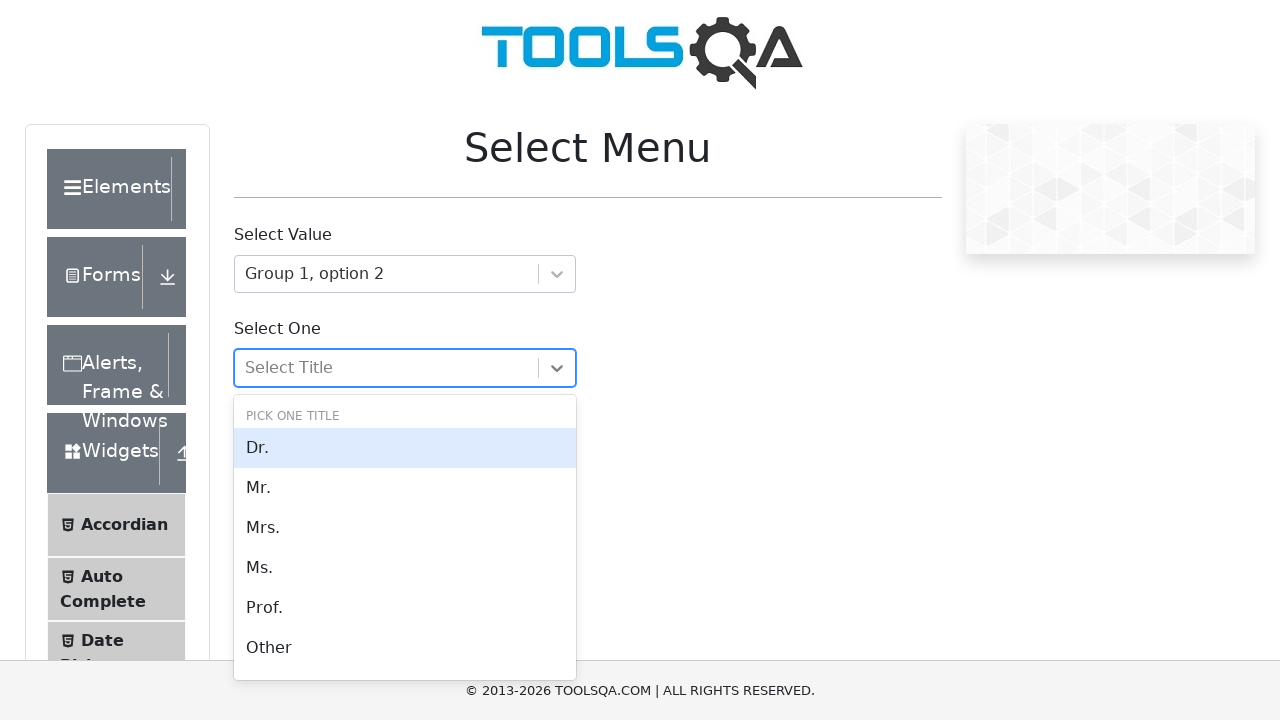

Selected first option from select one dropdown at (405, 448) on #react-select-3-option-0-0
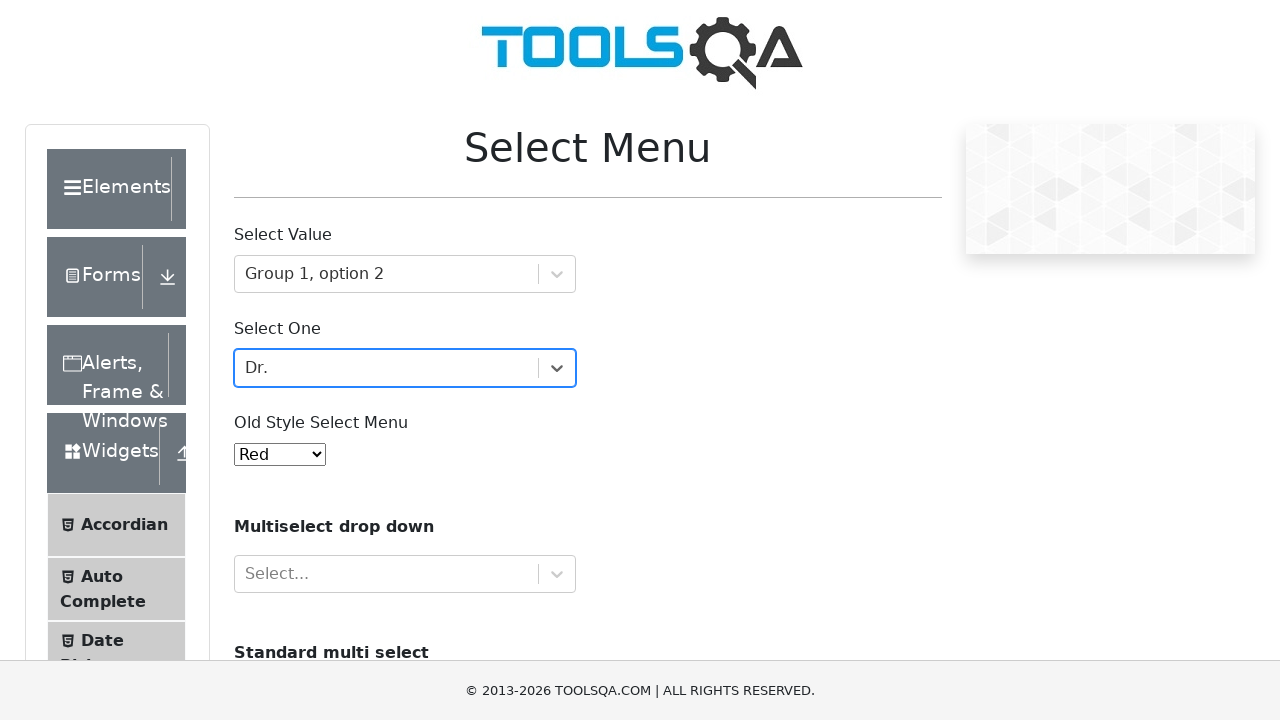

Selected 'Indigo' from old-style select menu on #oldSelectMenu
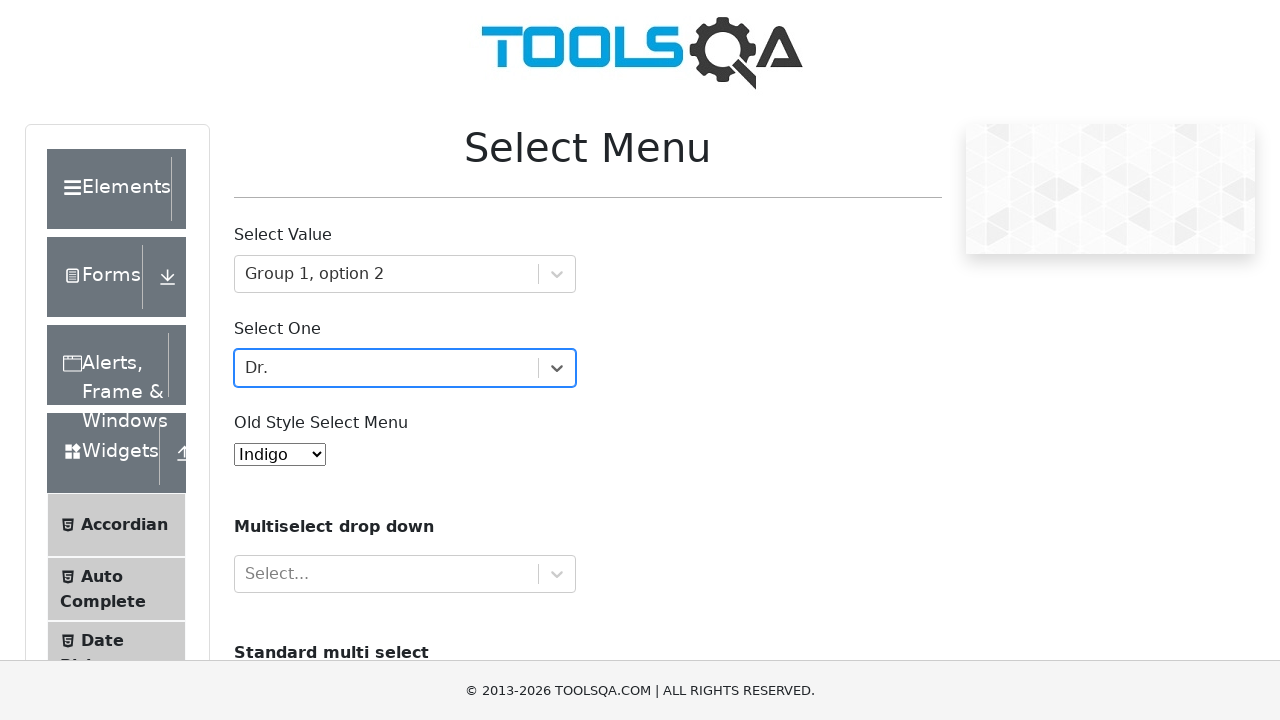

Selected multiple cars (volvo, saab, audi) from multi-select list on #cars
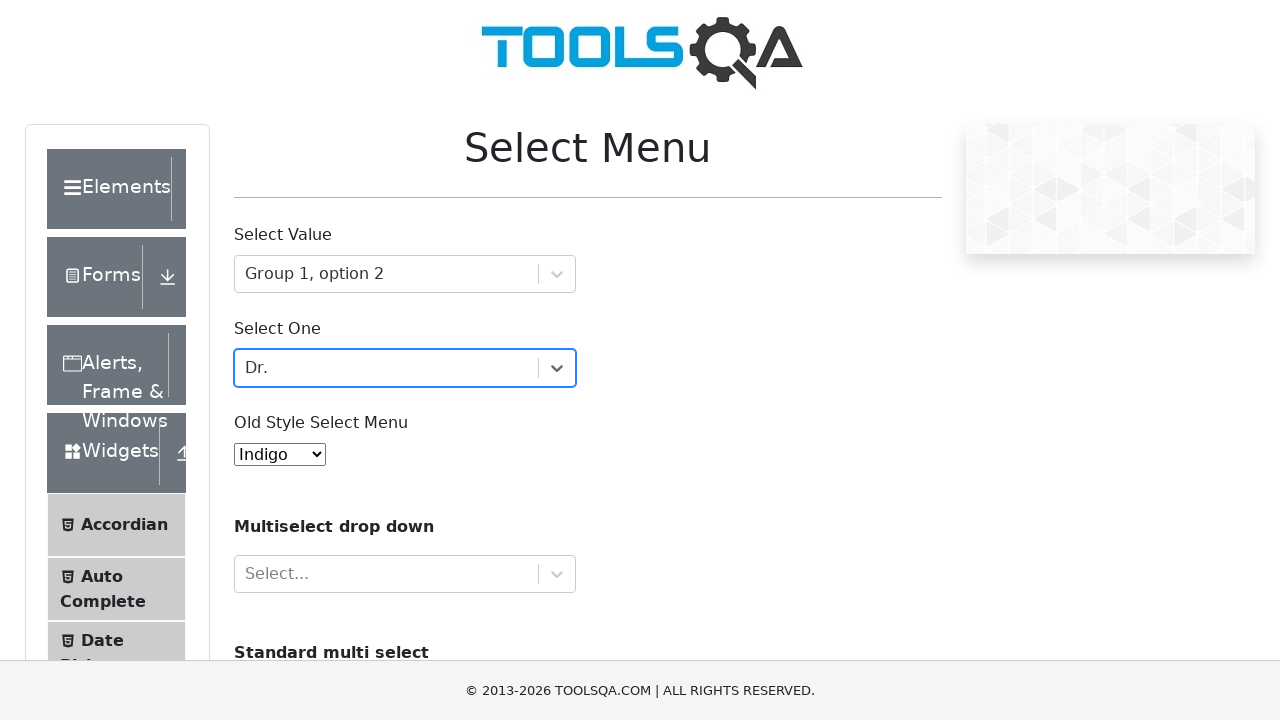

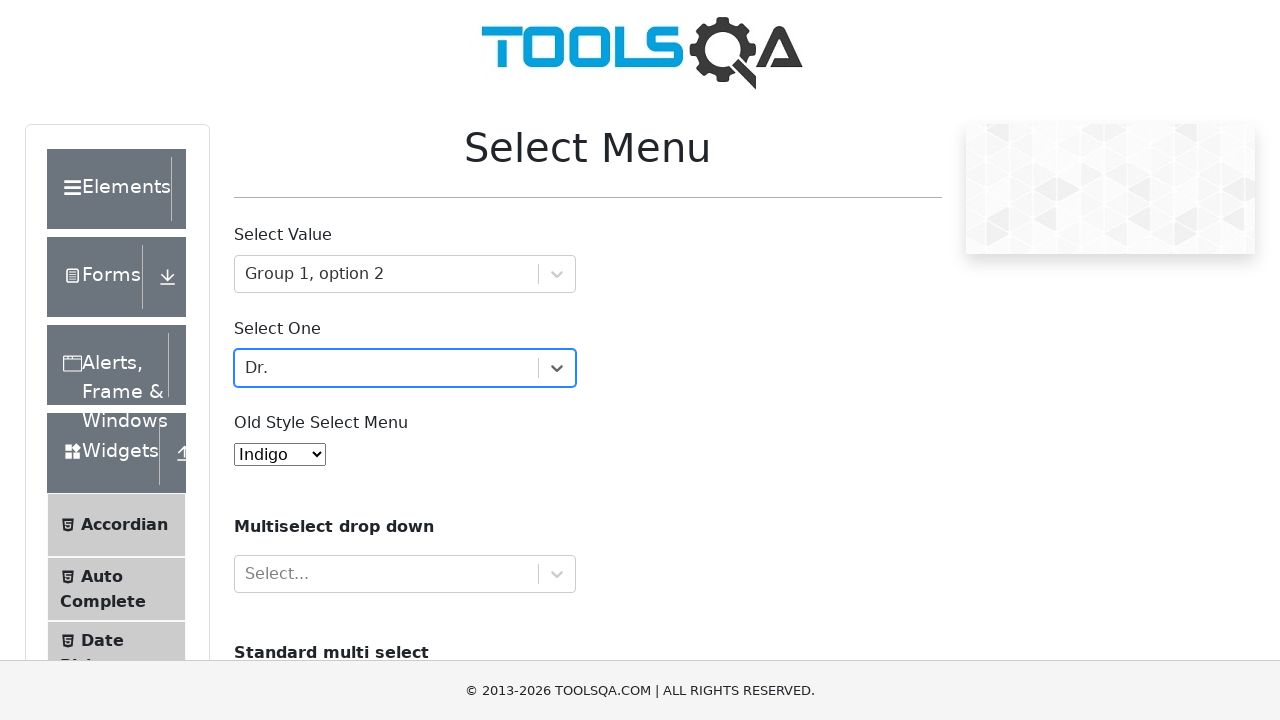